Tests that an error message appears when trying to save with an empty name field

Starting URL: https://devmountain-qa.github.io/employee-manager/1.2_Version/index.html

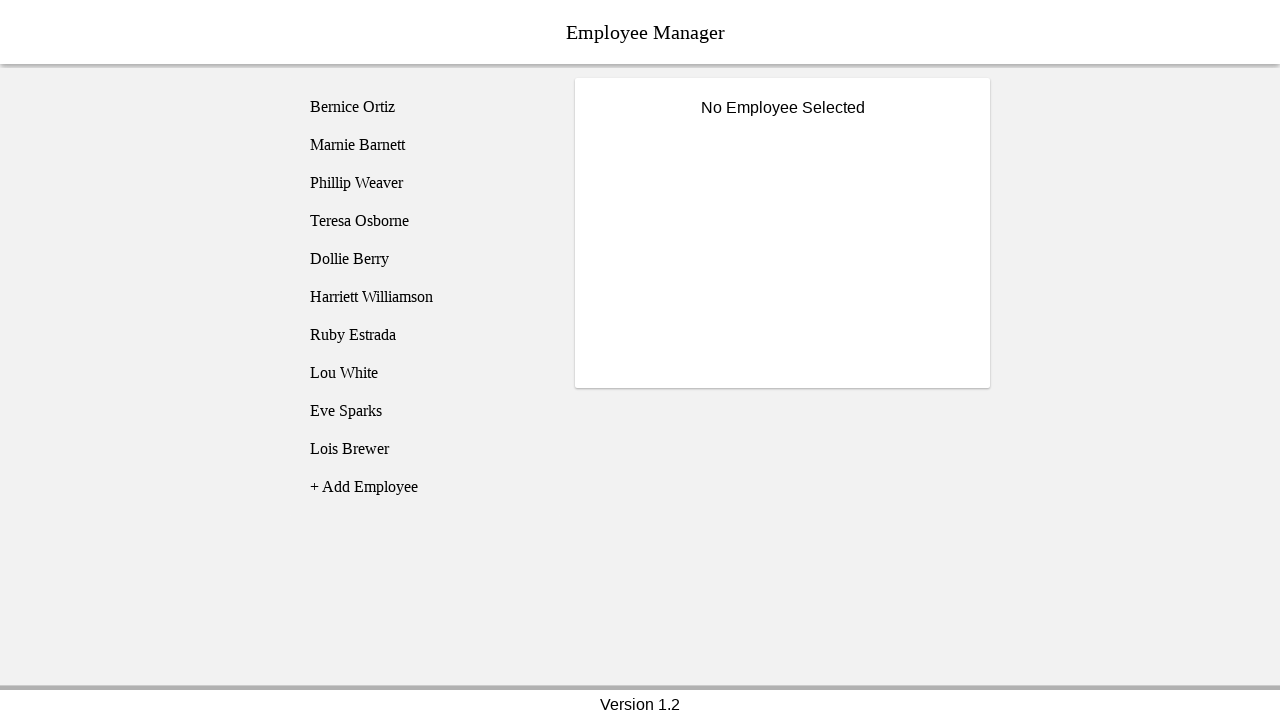

Navigated to Employee Manager application
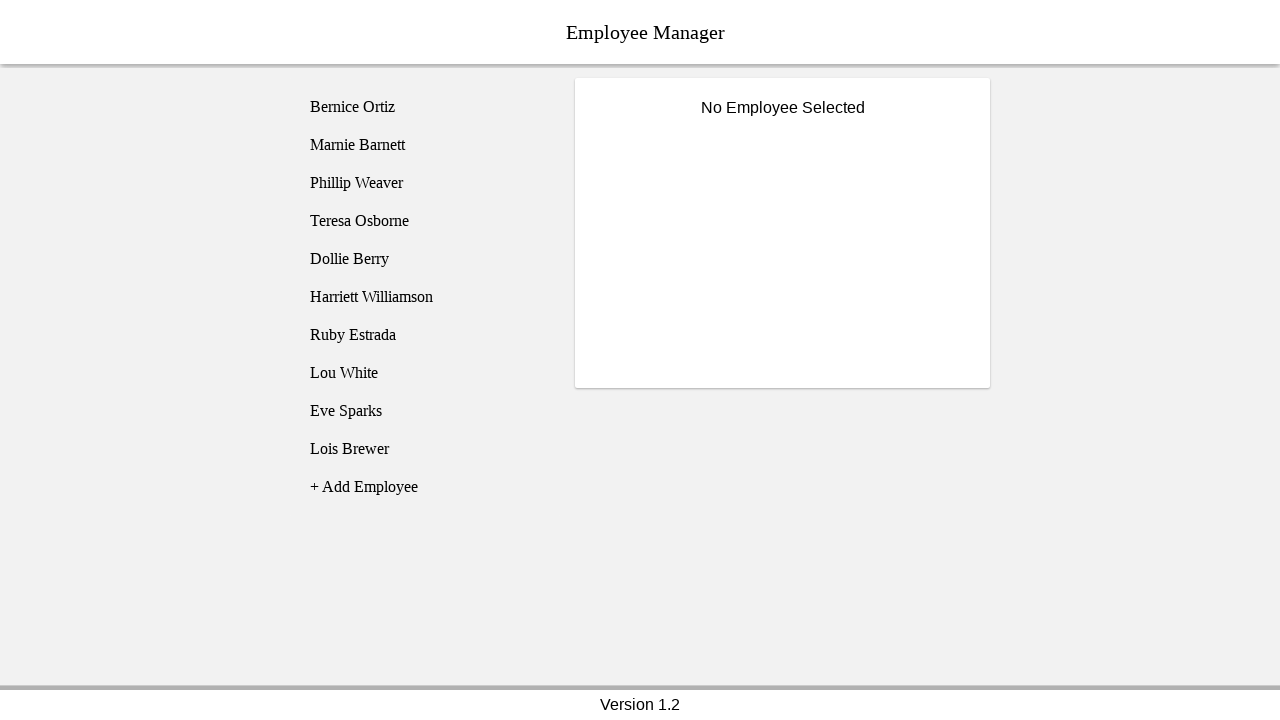

Clicked on Bernice Ortiz employee record at (425, 107) on [name='employee1']
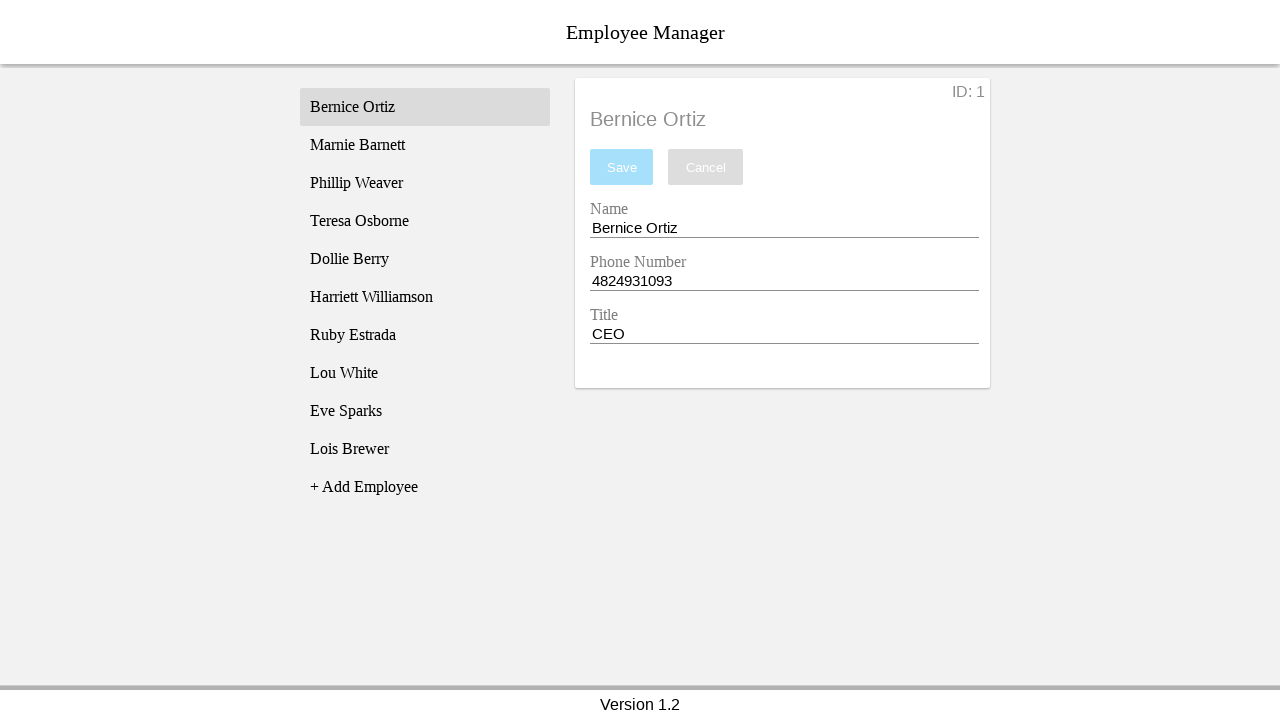

Name input field became visible
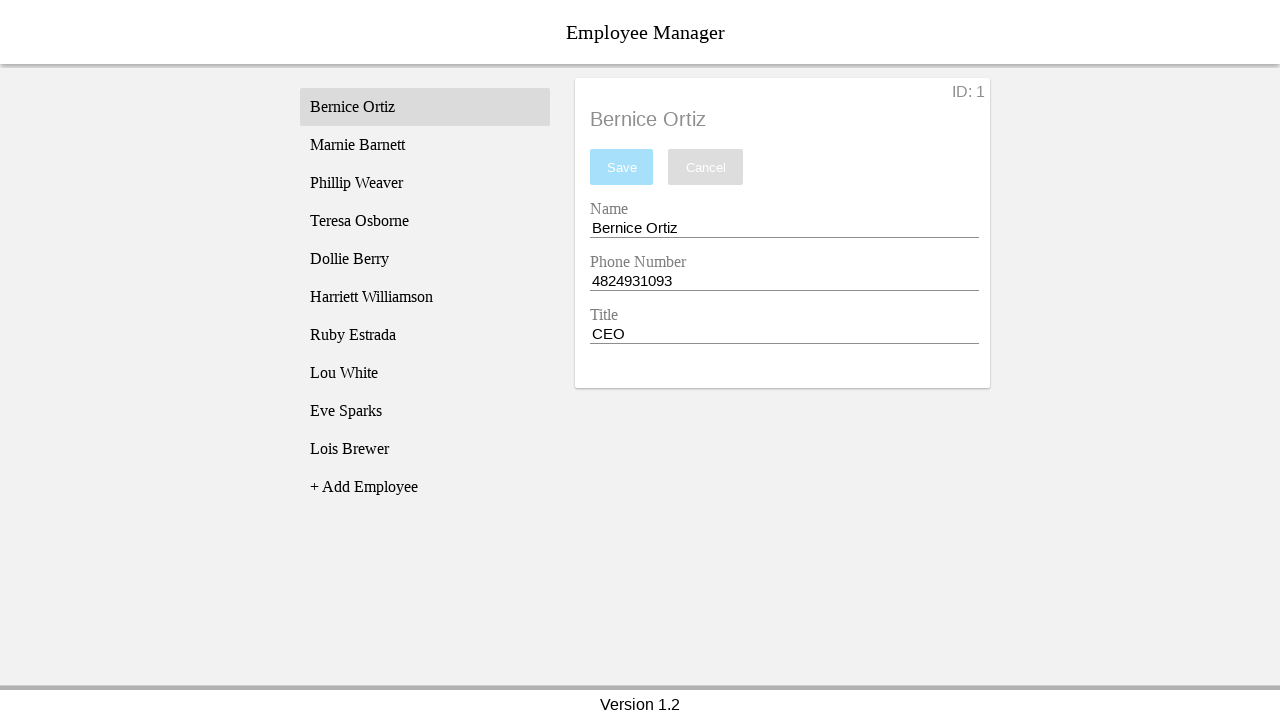

Cleared the name field to empty string on [name='nameEntry']
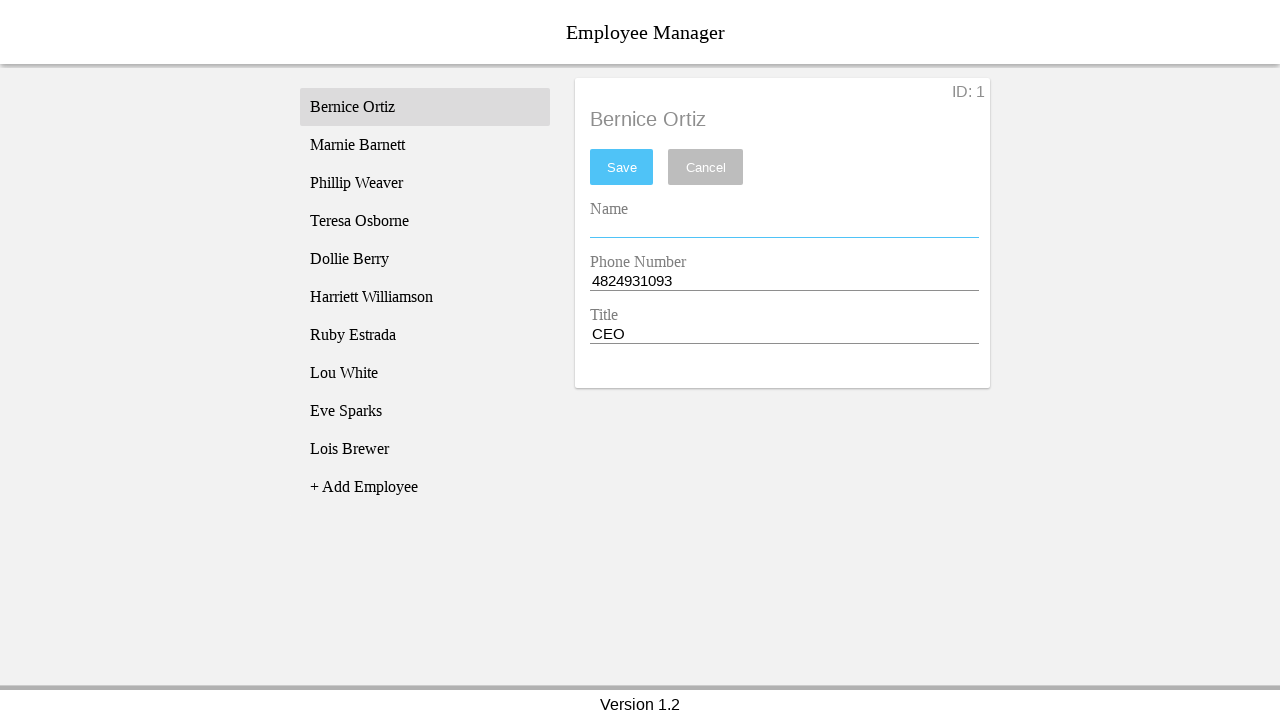

Clicked save button to attempt saving with empty name at (622, 167) on #saveBtn
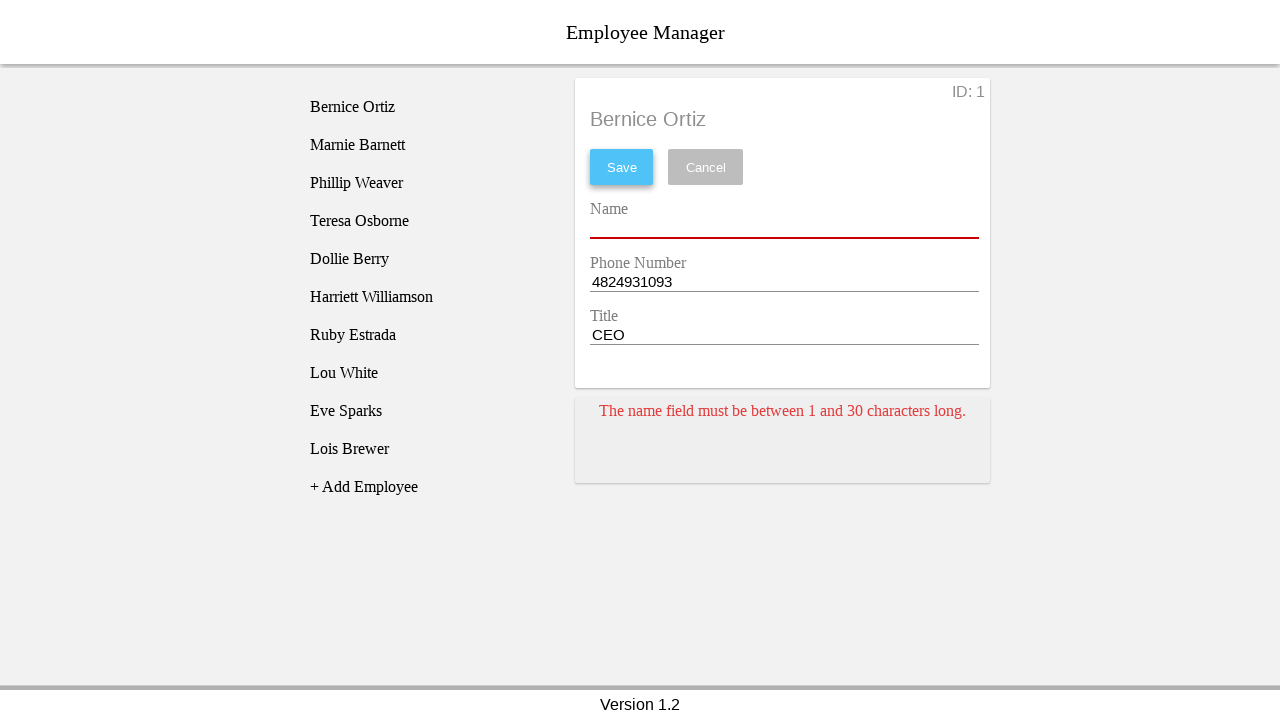

Error message card appeared as expected
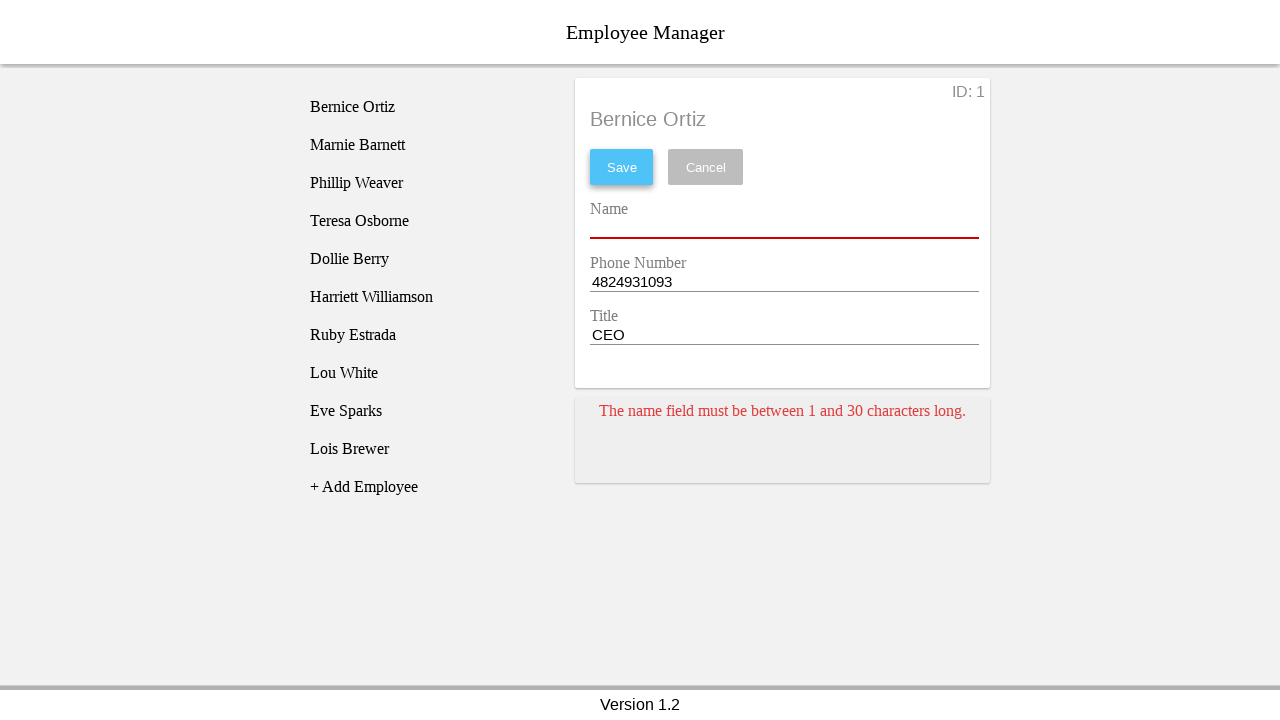

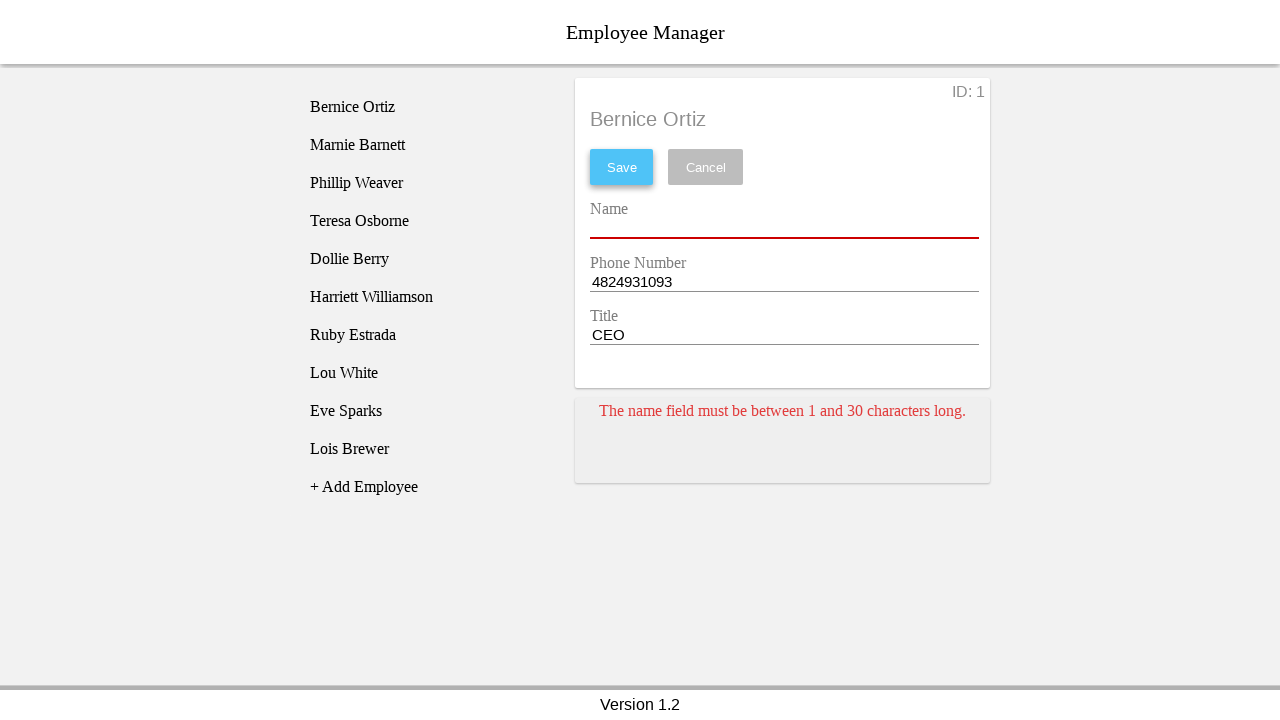